Tests the multiply function by entering float numbers and verifying the multiplication result

Starting URL: https://testsheepnz.github.io/BasicCalculator.html

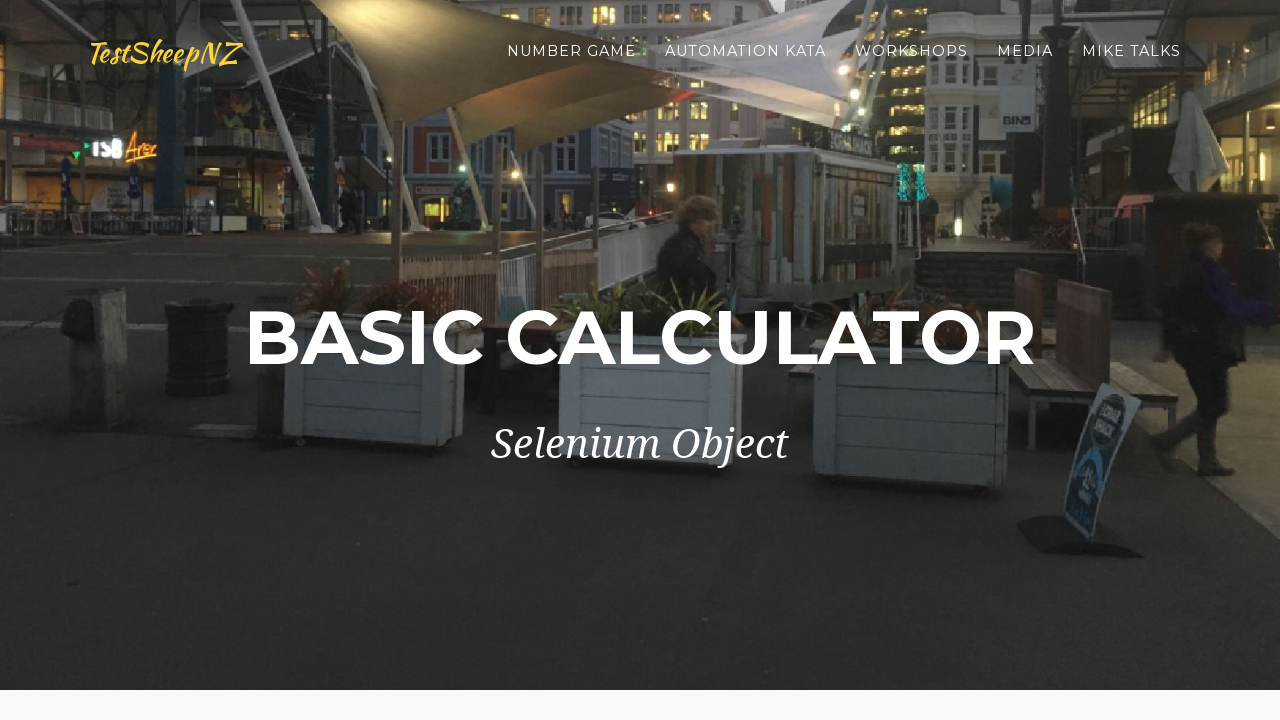

Scrolled to bottom of page
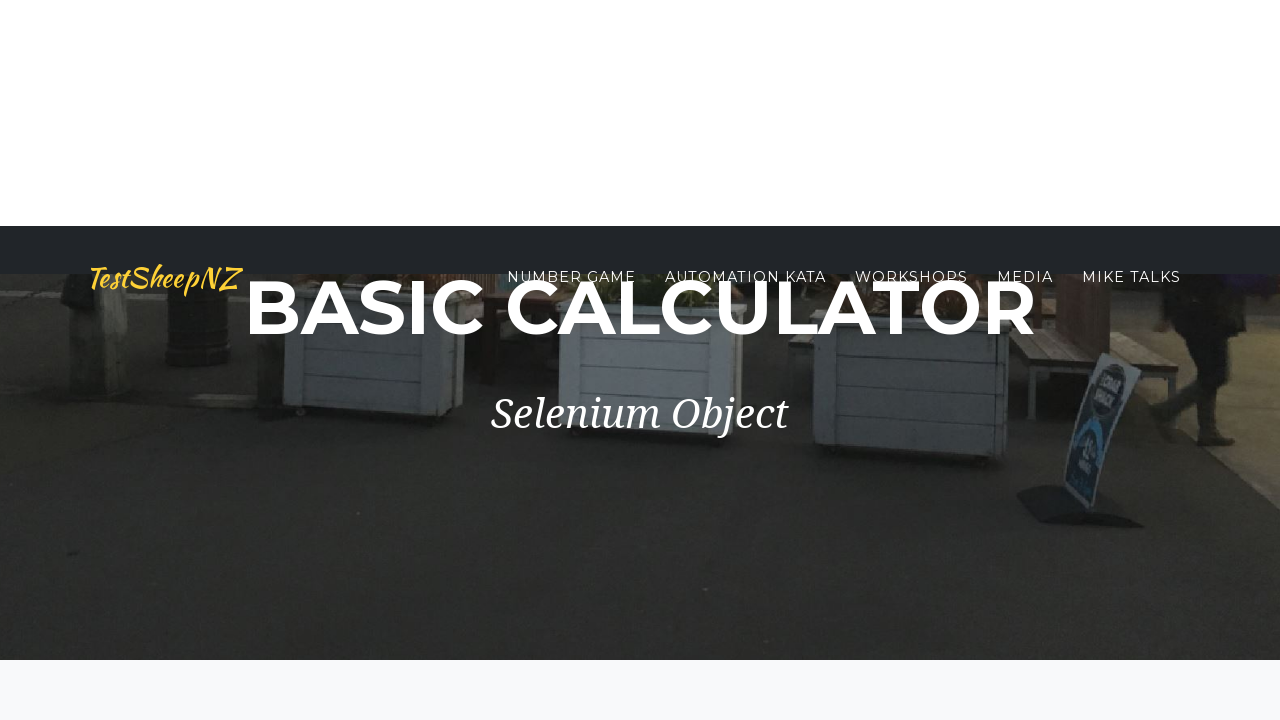

Selected Build 6 from dropdown on #selectBuild
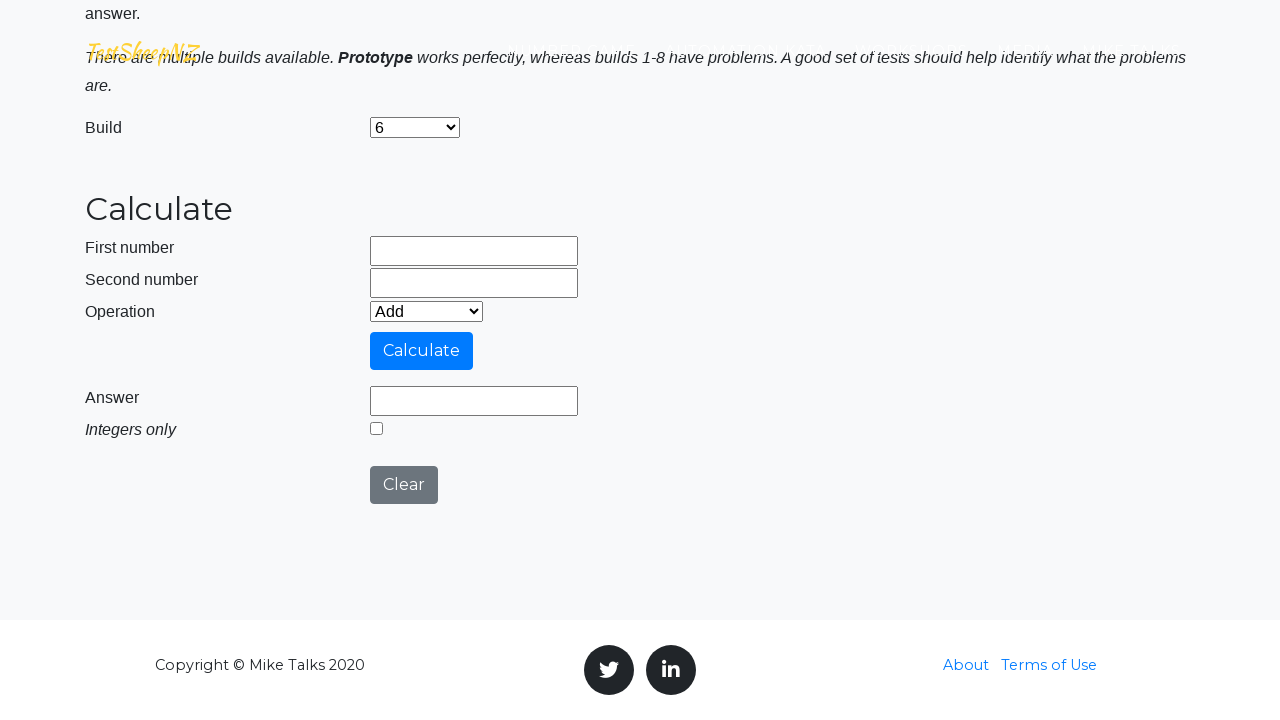

Selected multiply operation from dropdown on #selectOperationDropdown
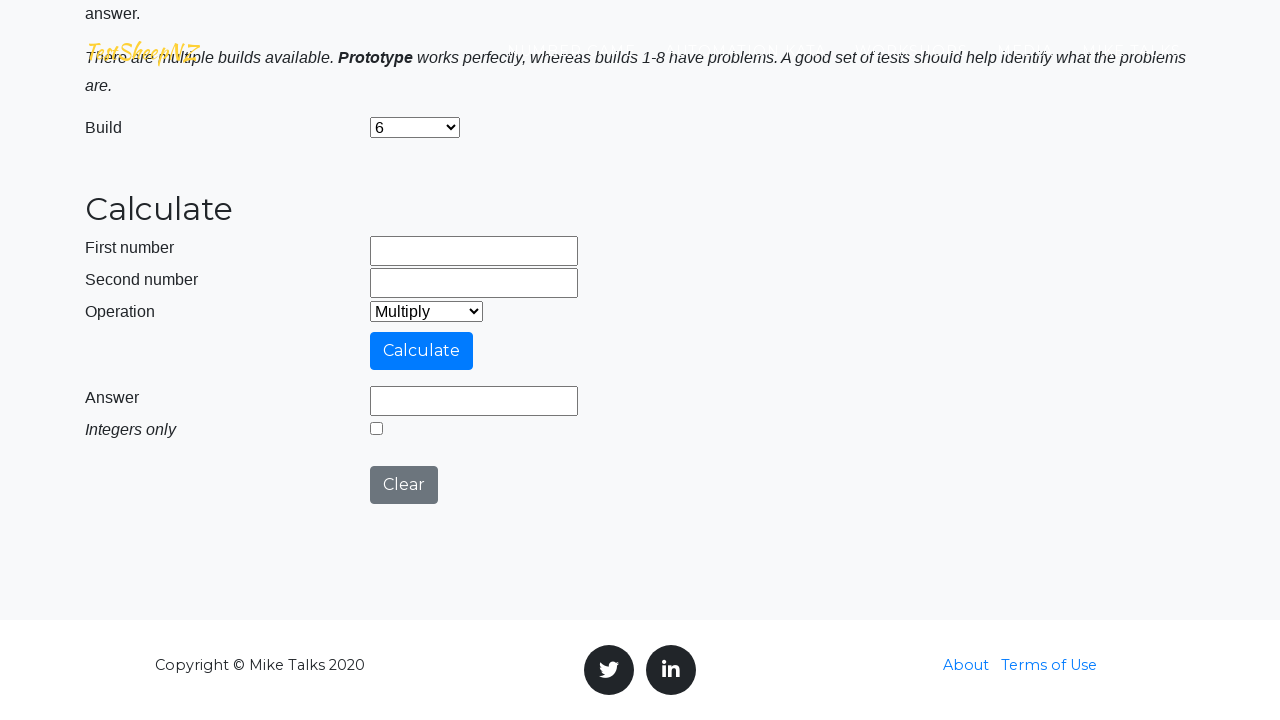

Entered first float number 86.56 on input[name='number1']
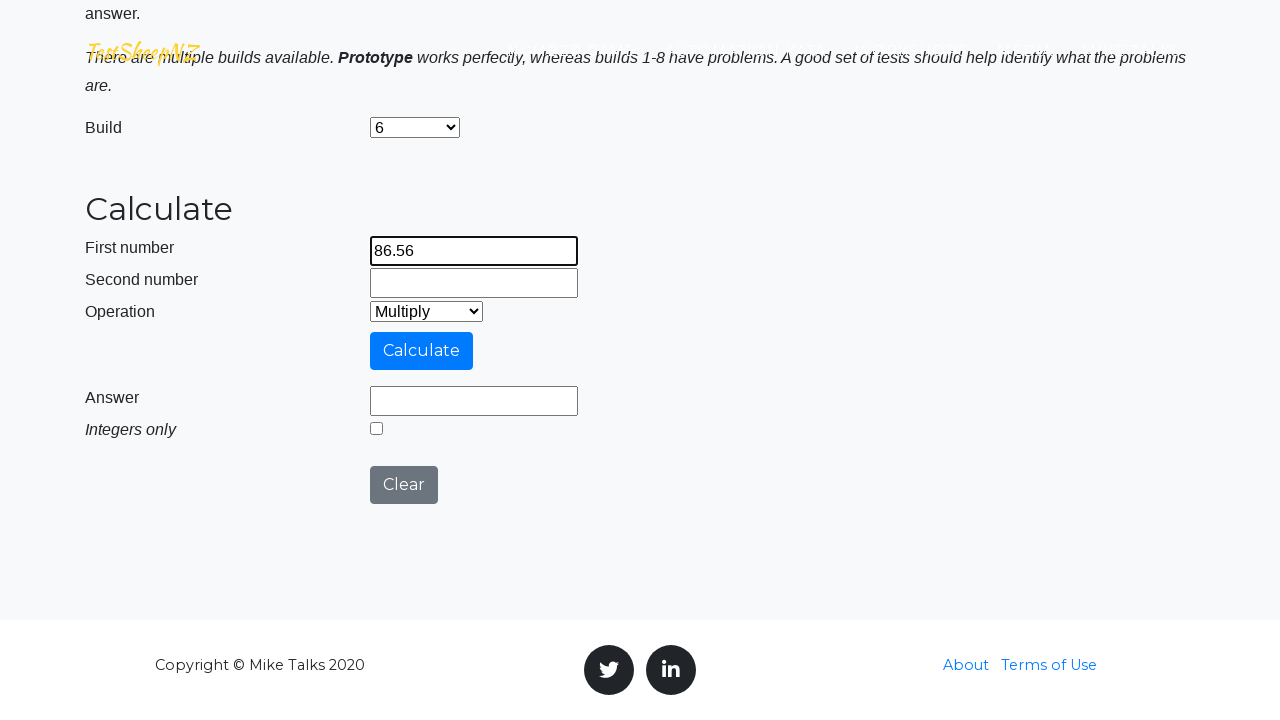

Entered second float number 75.31 on input[name='number2']
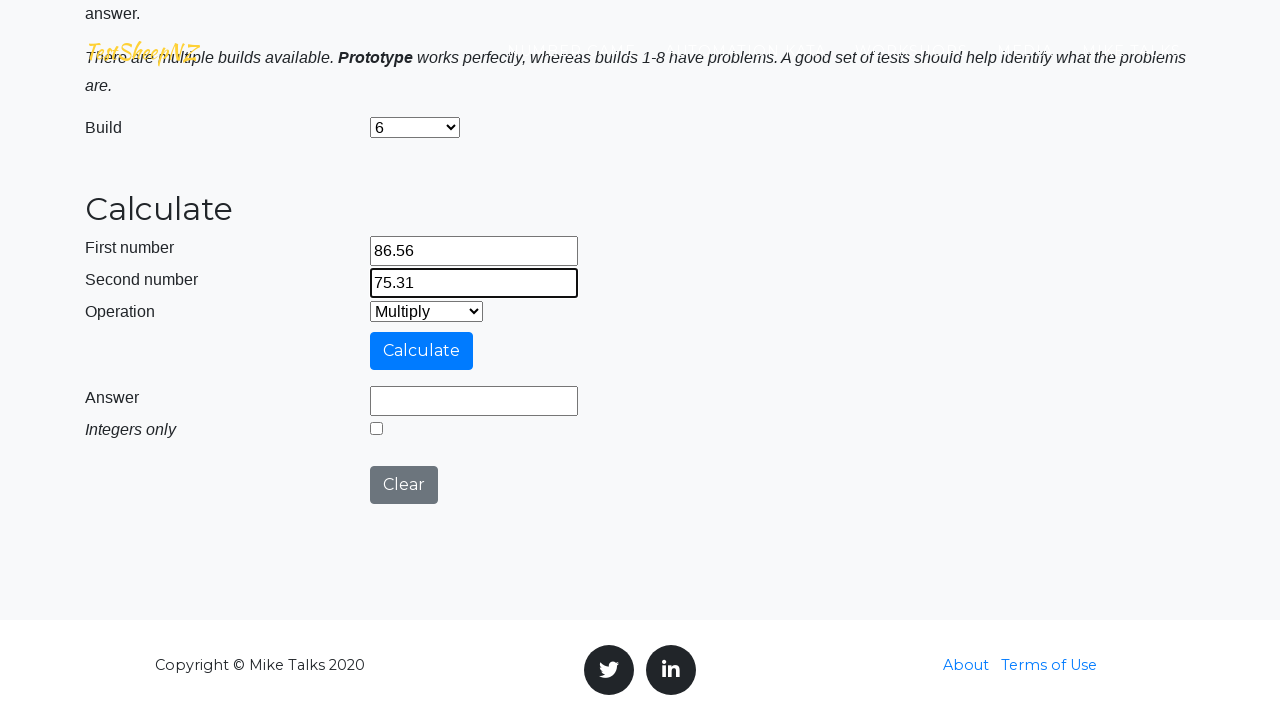

Clicked calculate button to perform multiplication at (422, 351) on #calculateButton
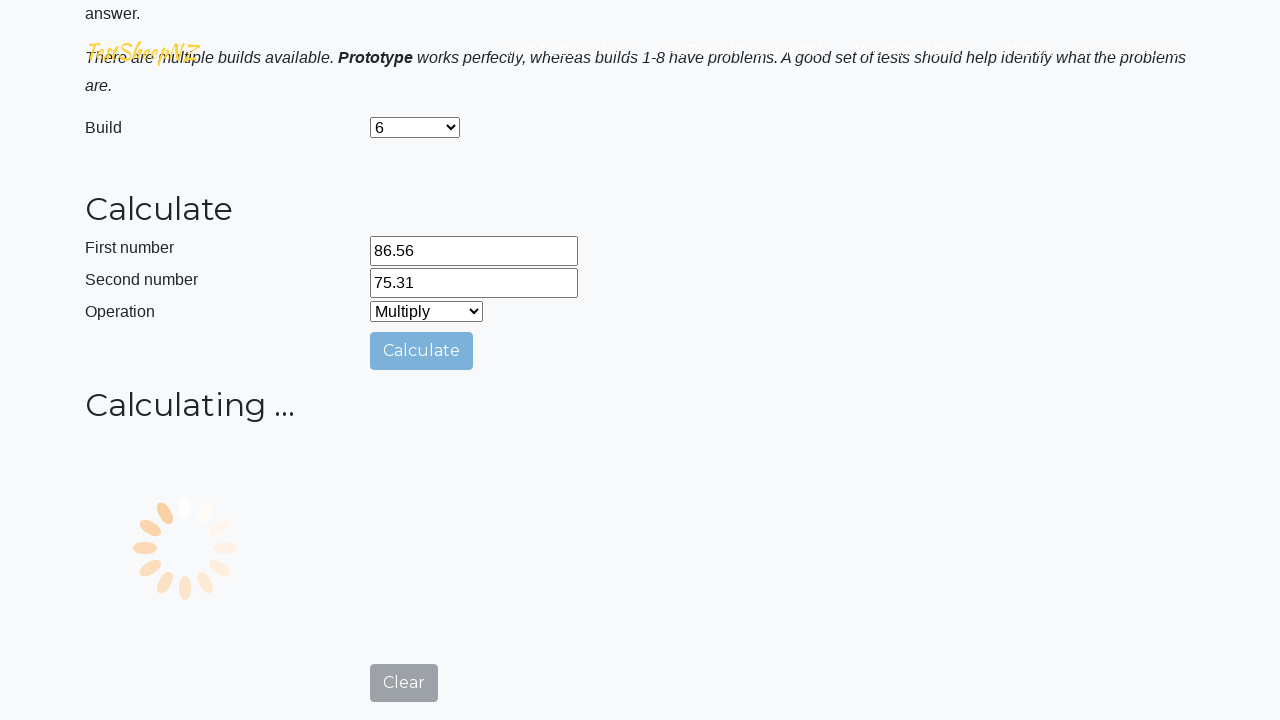

Waited for result field to appear
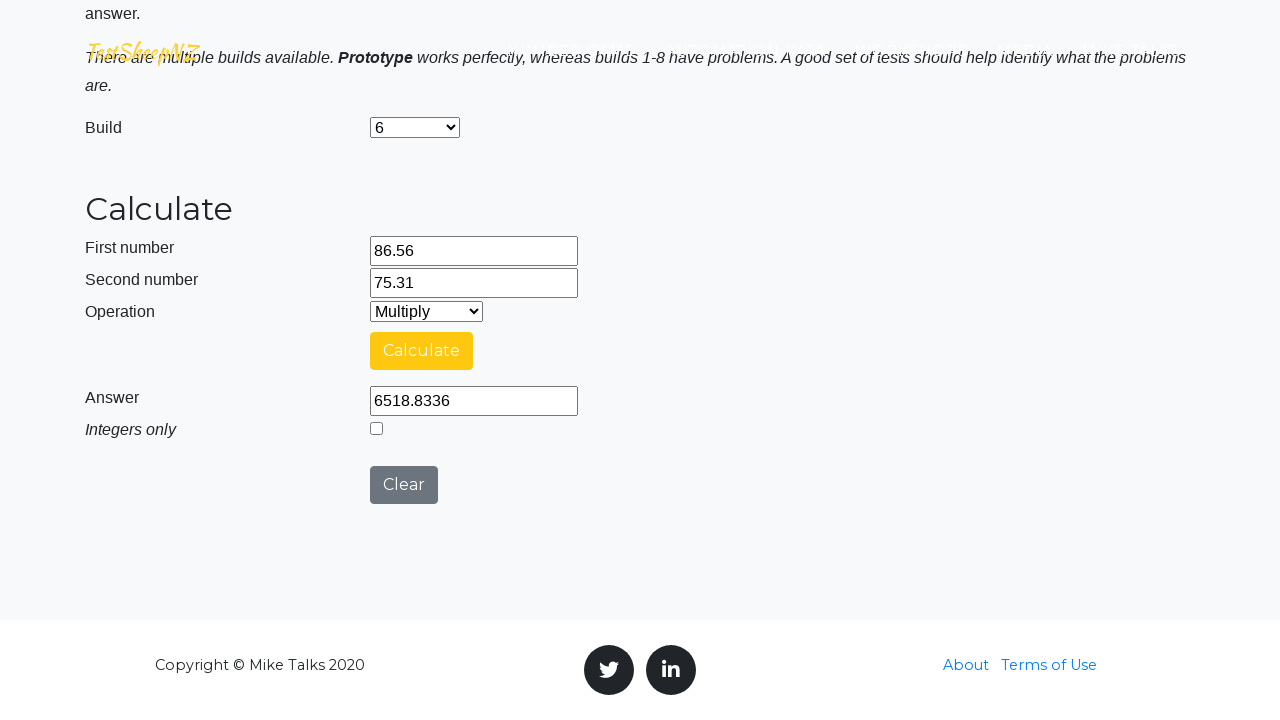

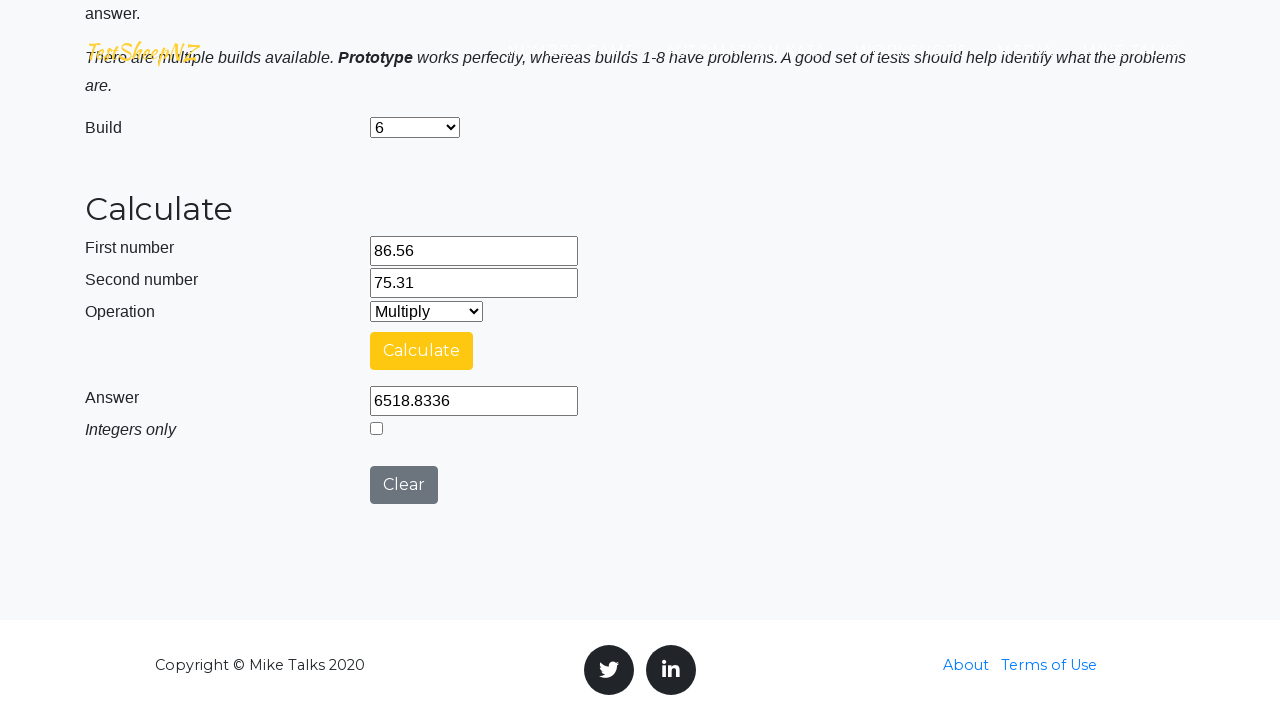